Tests adding a random product to cart and verifies the product name appears correctly in the shopping cart on demoblaze.com

Starting URL: https://www.demoblaze.com/

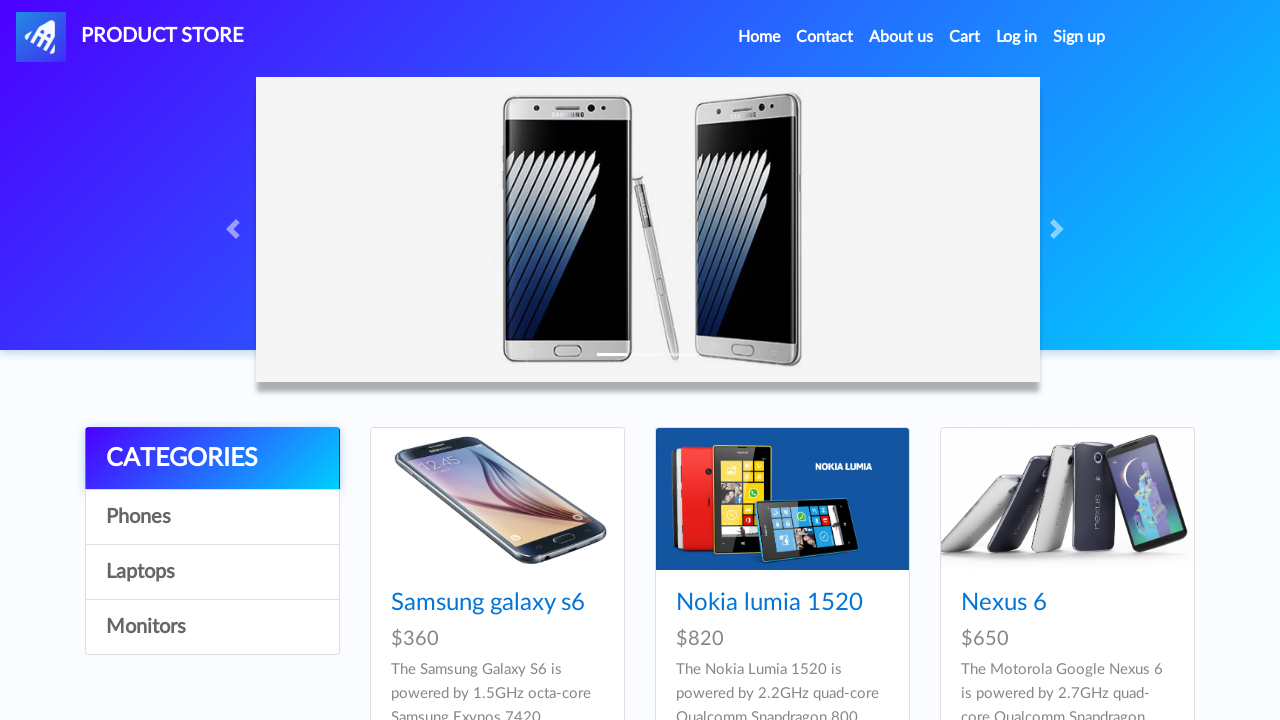

Home page loaded with product cards
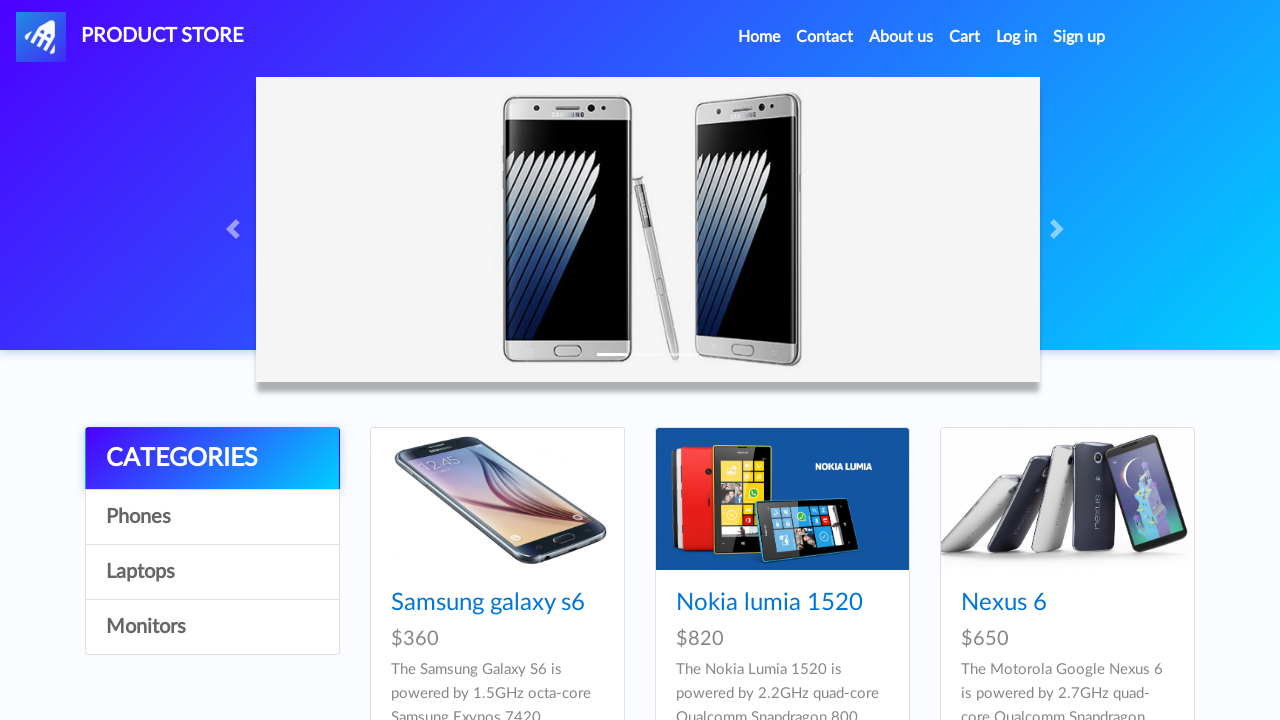

Clicked on Samsung galaxy s6 product at (488, 603) on a:has-text('Samsung galaxy s6')
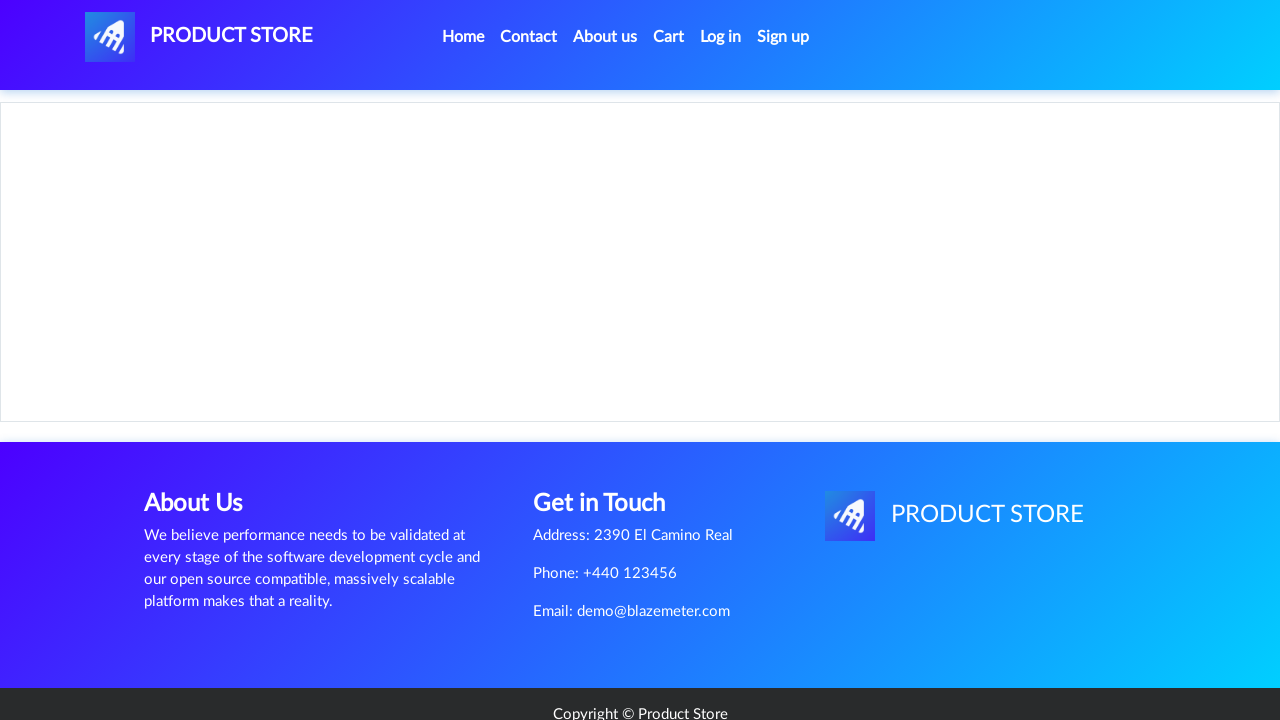

Product page loaded with Add to cart button
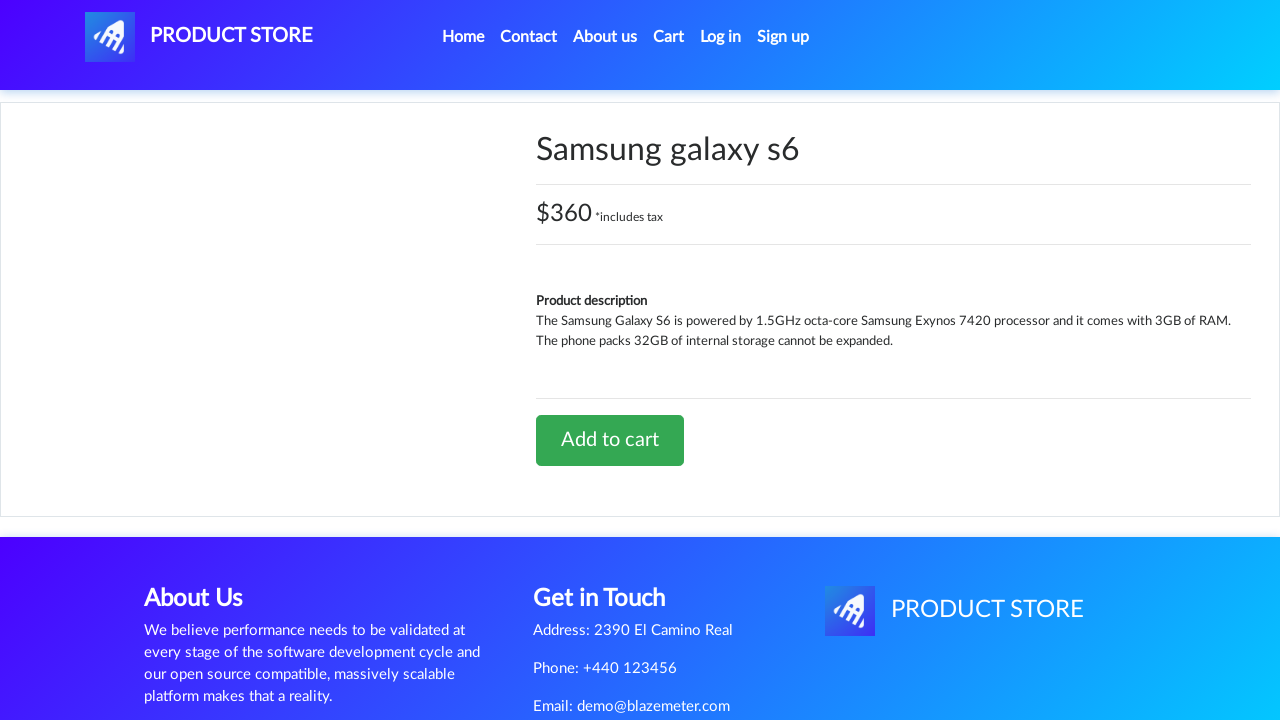

Clicked Add to cart button at (610, 440) on .btn-success:has-text('Add to cart')
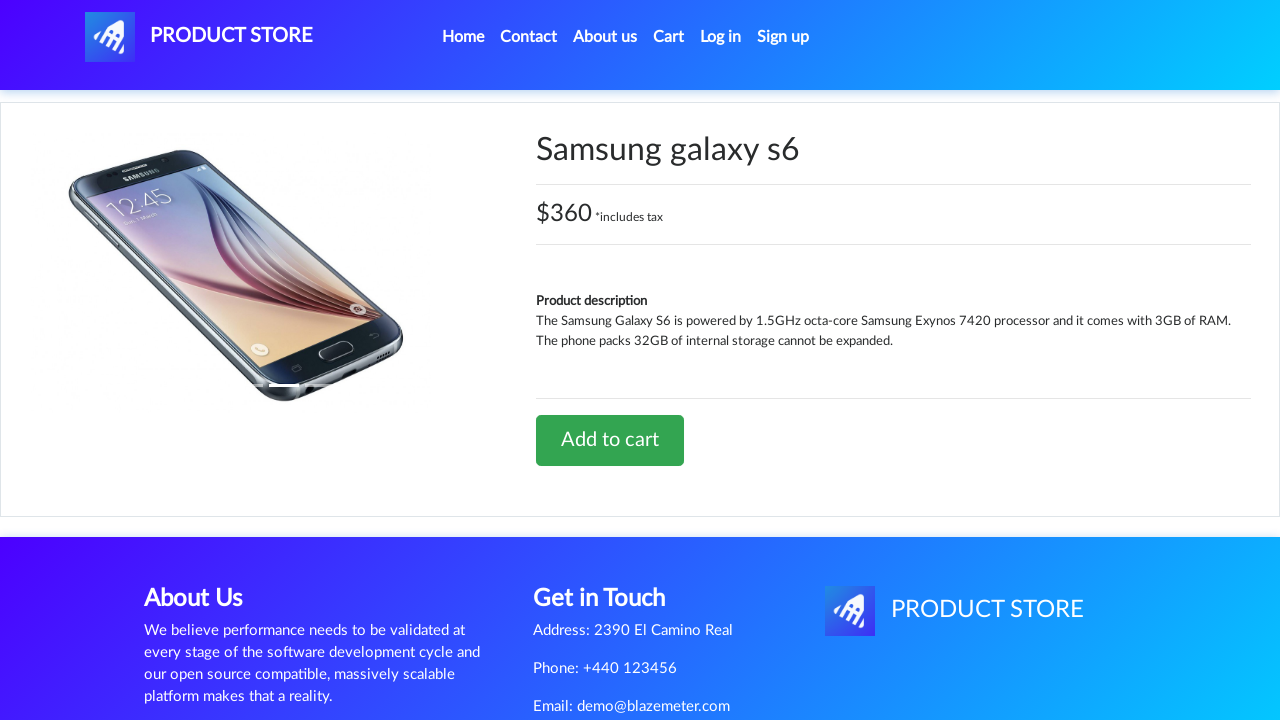

Alert dialog accepted and wait completed
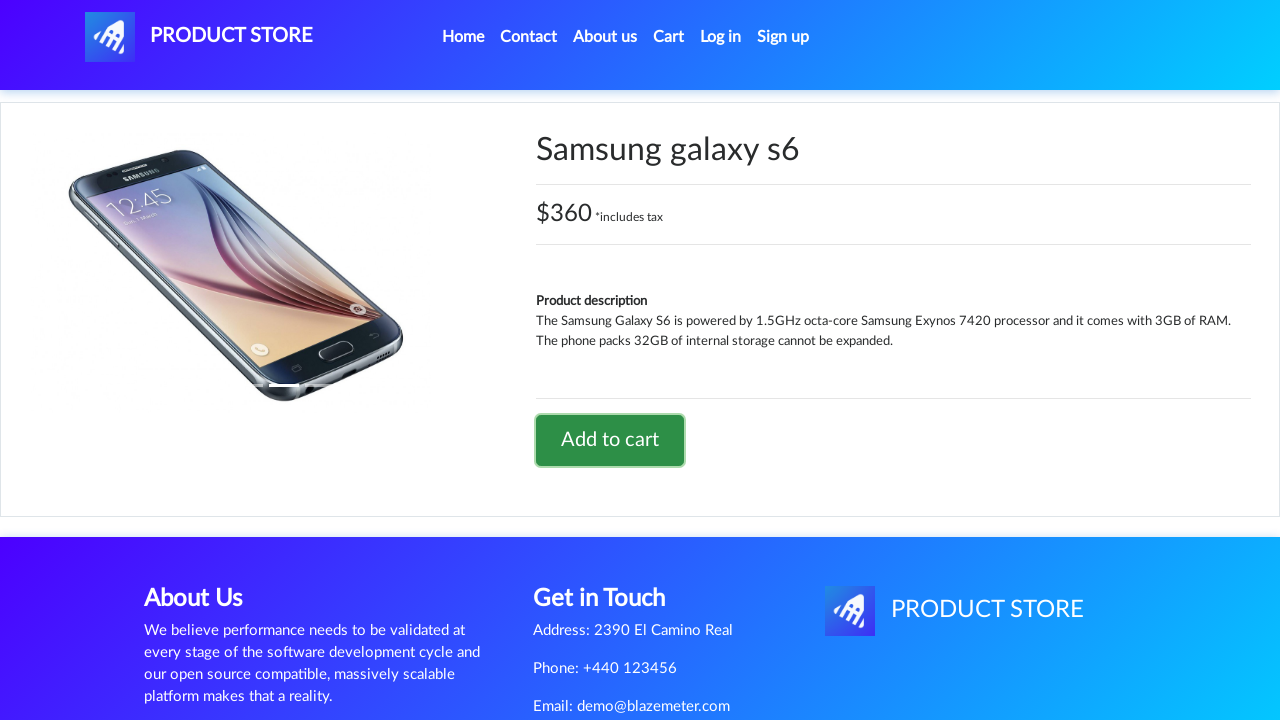

Clicked on Cart menu item at (669, 37) on a:has-text('Cart')
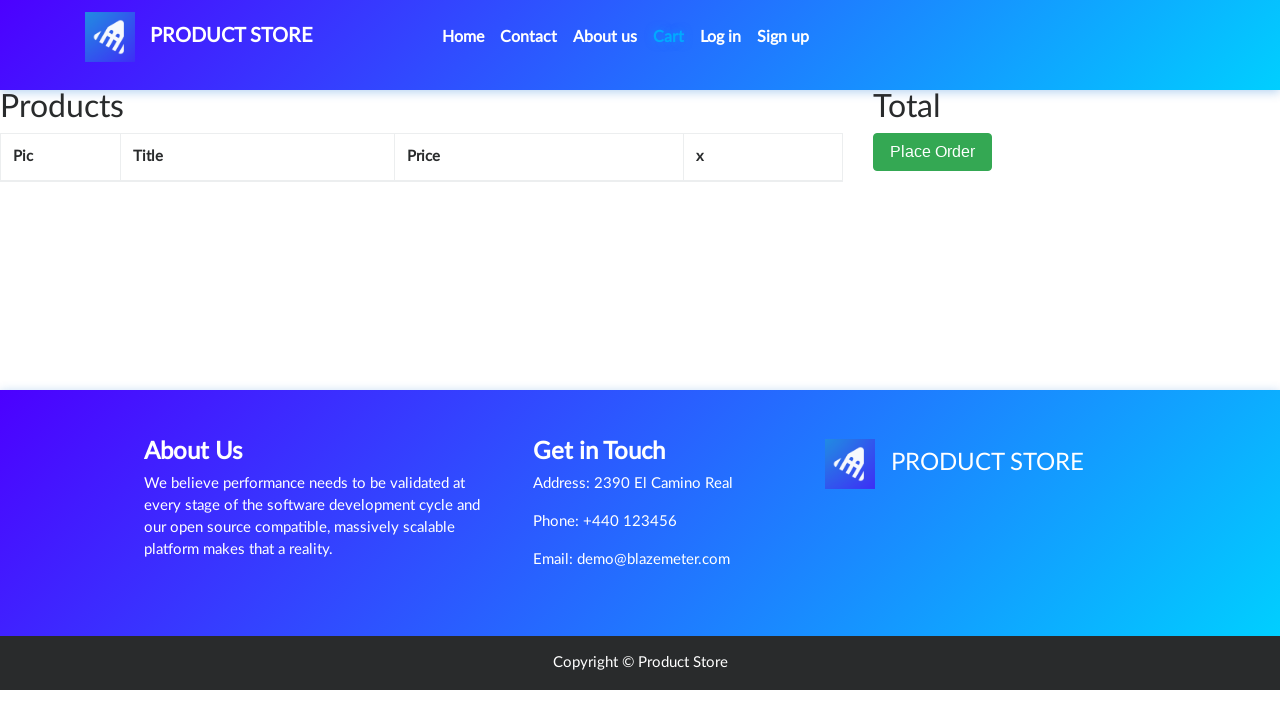

Cart table loaded
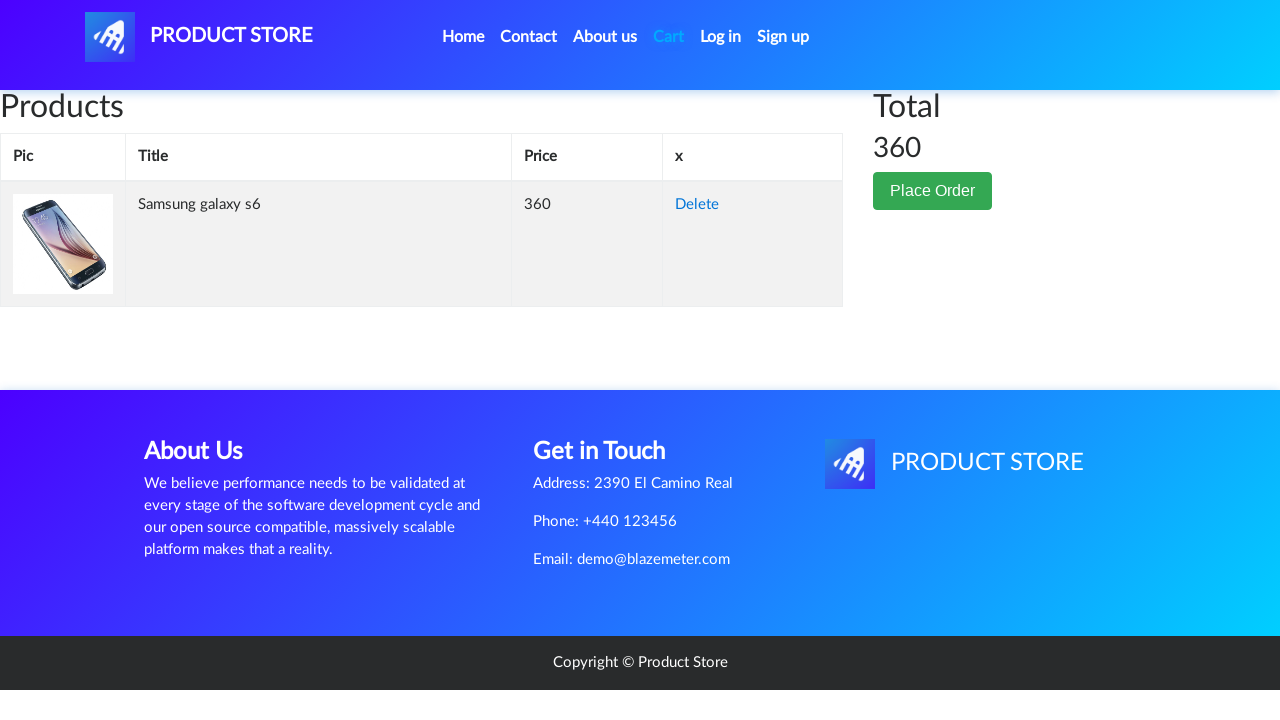

Verified Samsung galaxy s6 product name appears in shopping cart
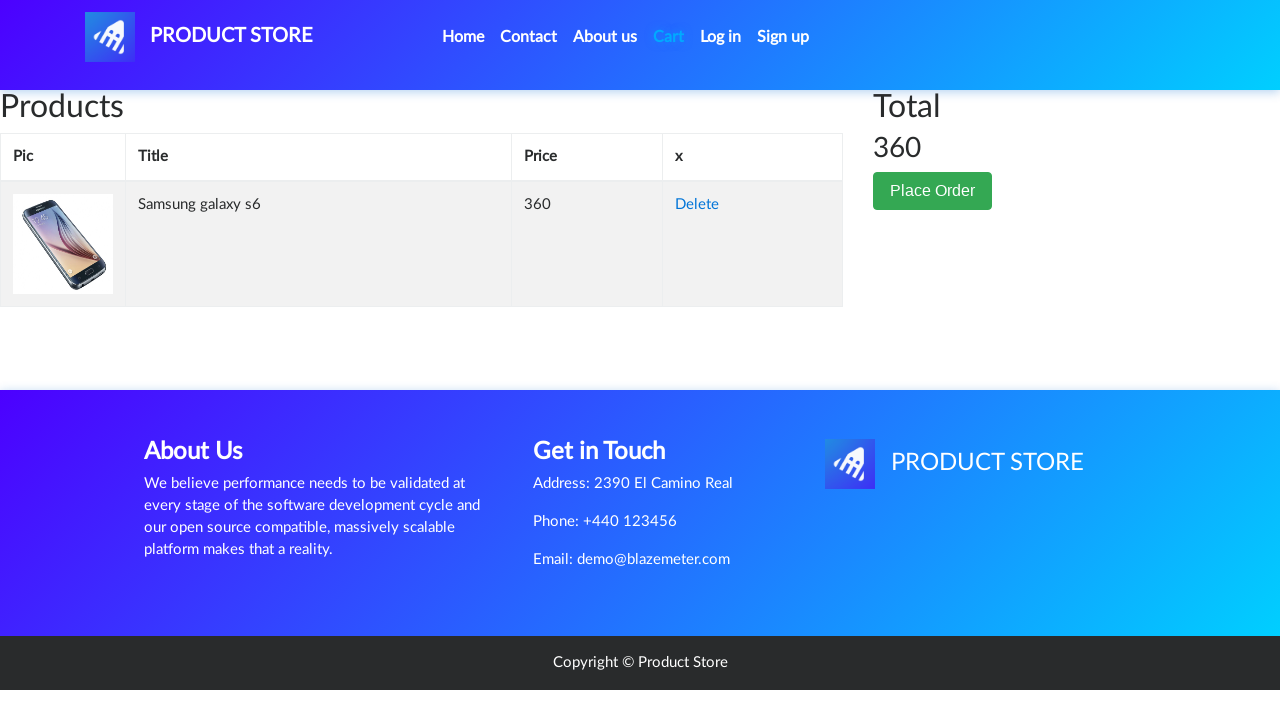

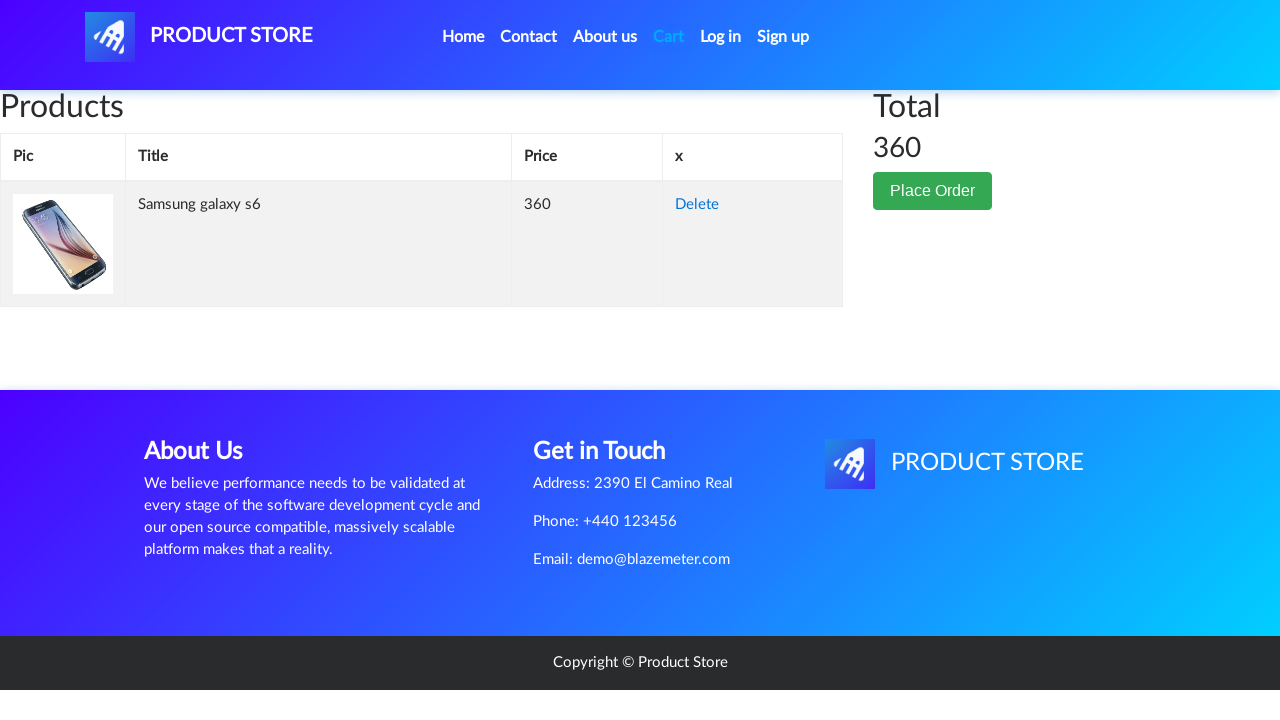